Tests opening a new browser window, navigating to a different site, and clicking on a link

Starting URL: https://demoqa.com/radio-button

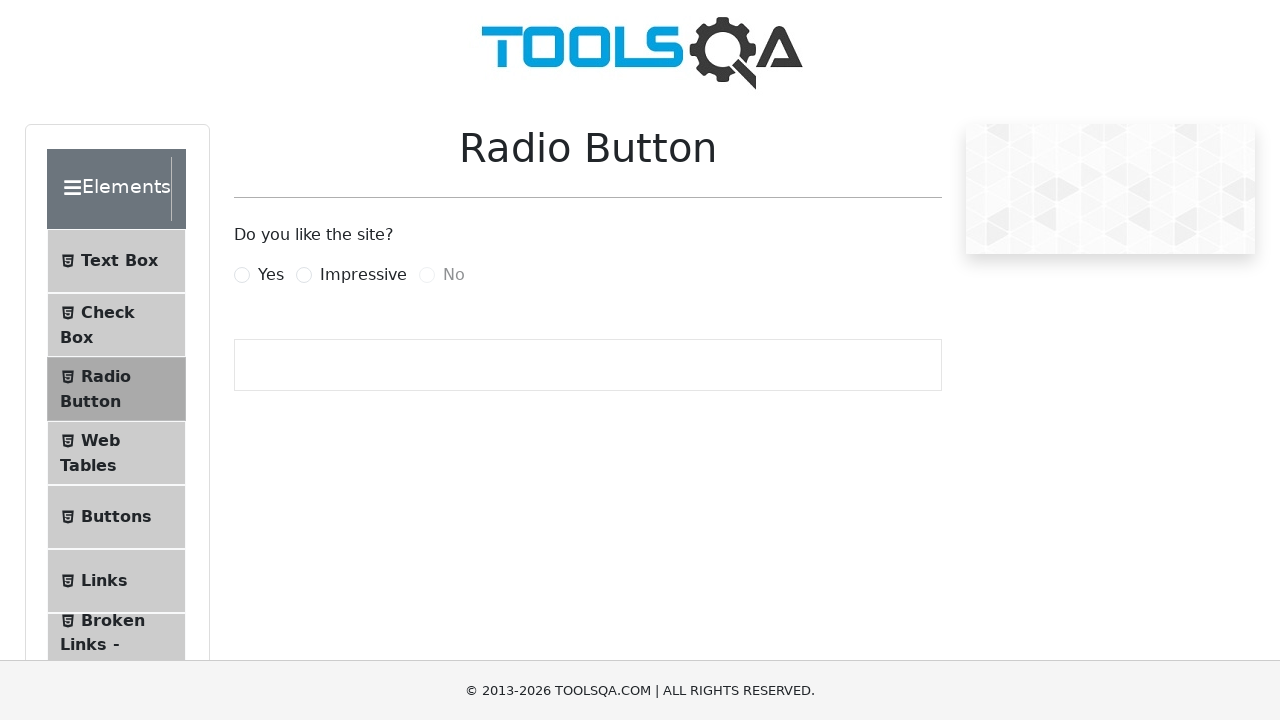

Opened a new browser window/page
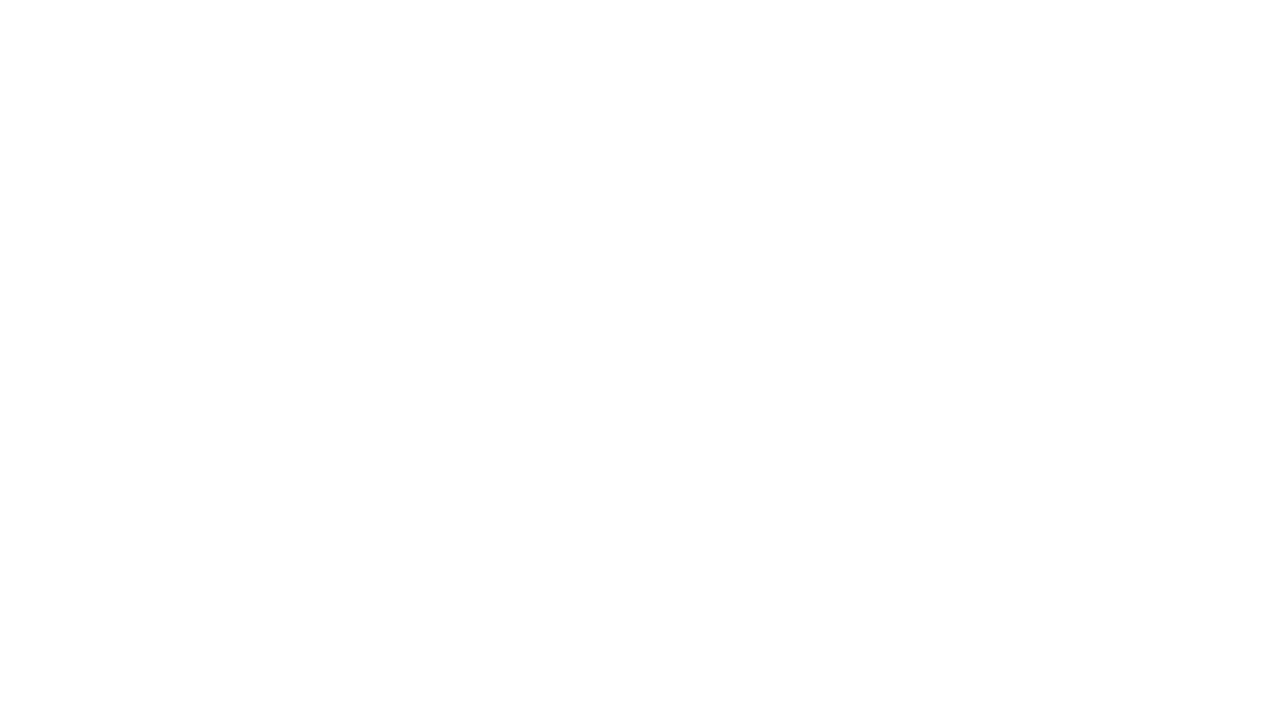

Navigated to https://the-internet.herokuapp.com in new window
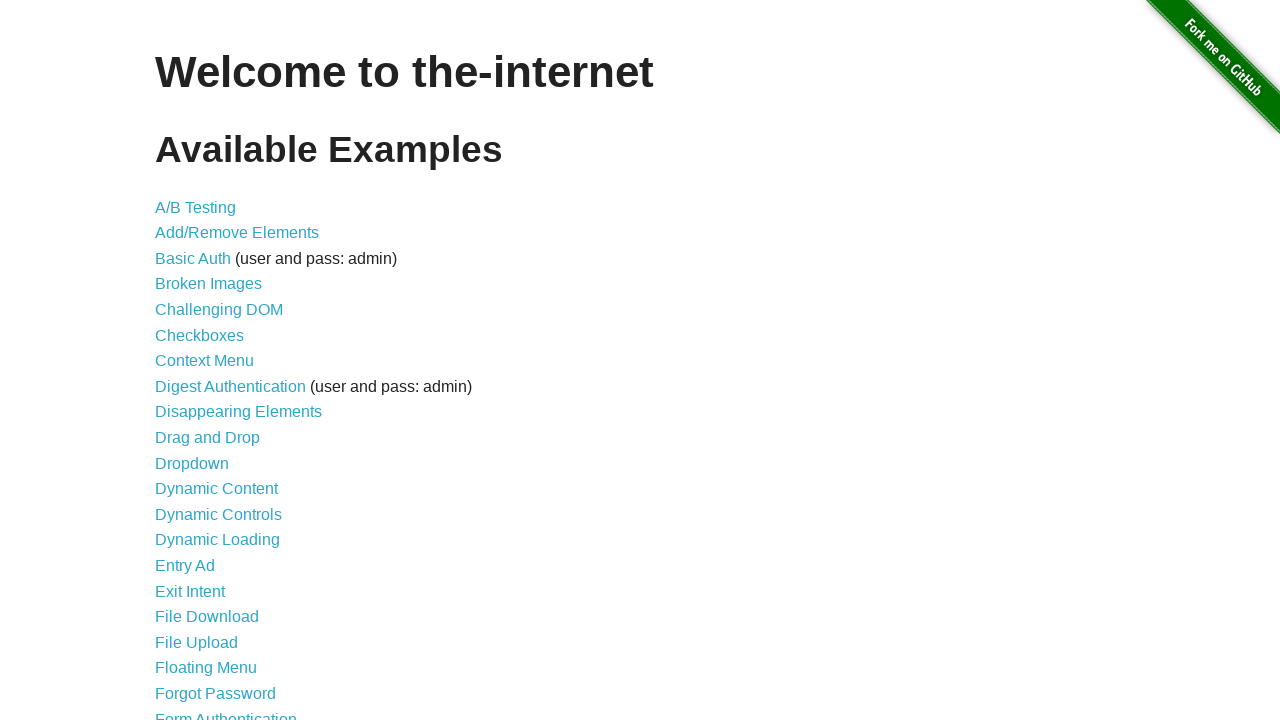

Clicked on the first link in the content area at (196, 207) on xpath=//div[@id='content']//a
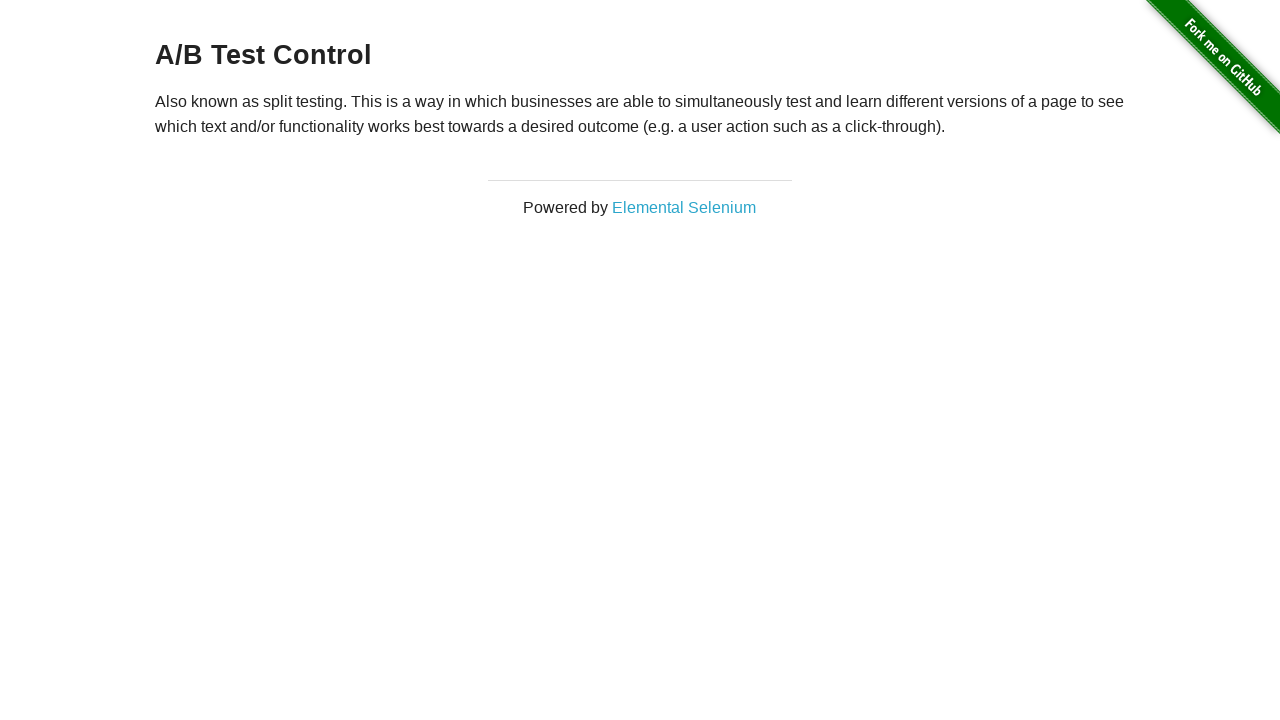

Waited for page to reach network idle state
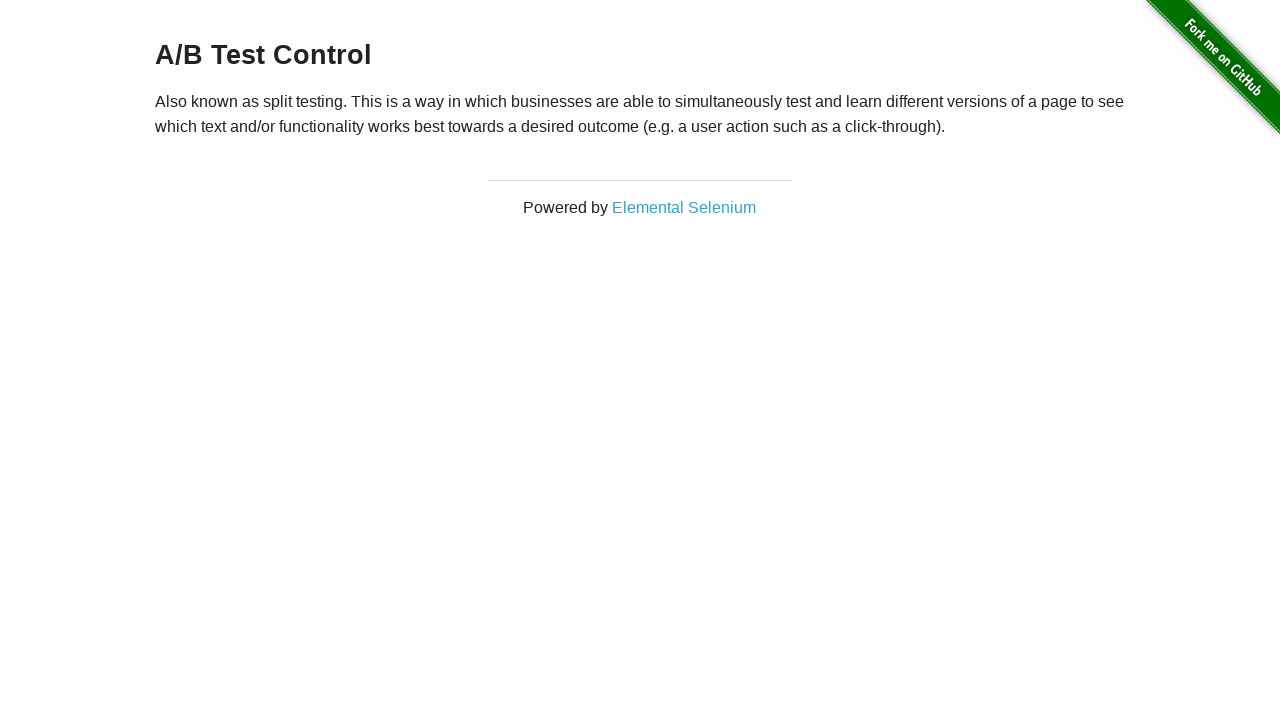

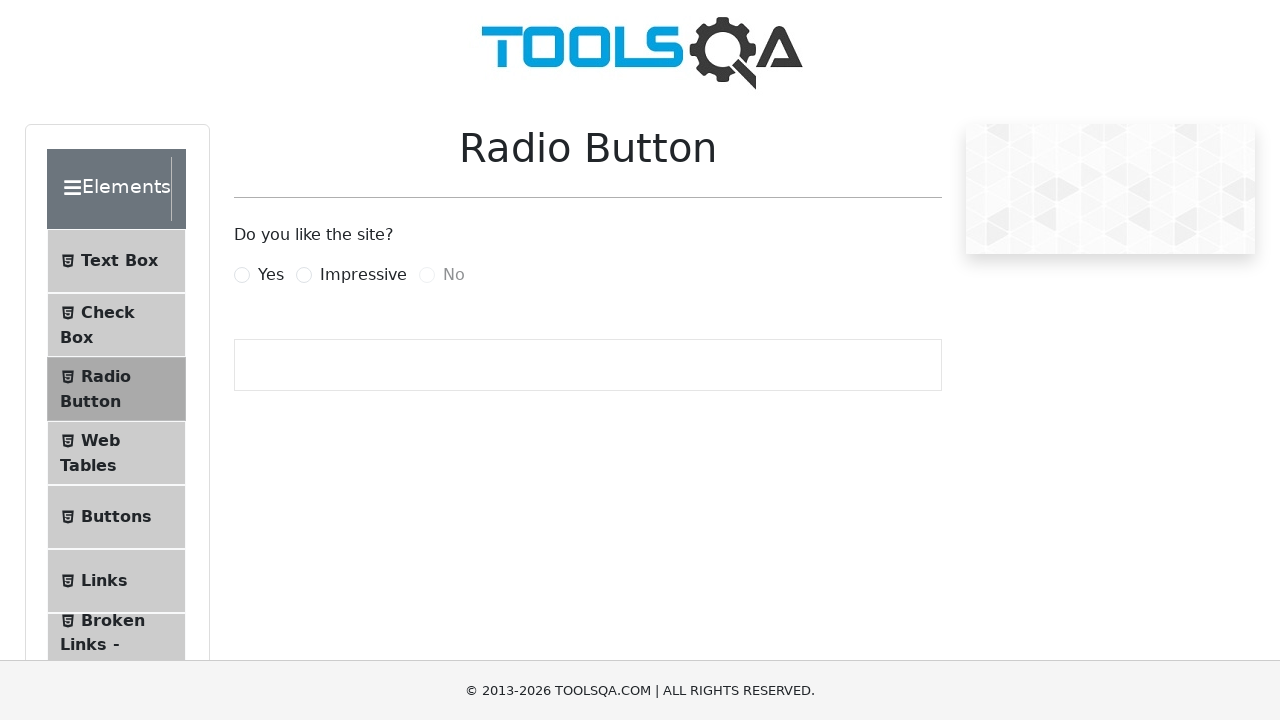